Tests that entered text is trimmed when saving edits to a todo item.

Starting URL: https://demo.playwright.dev/todomvc

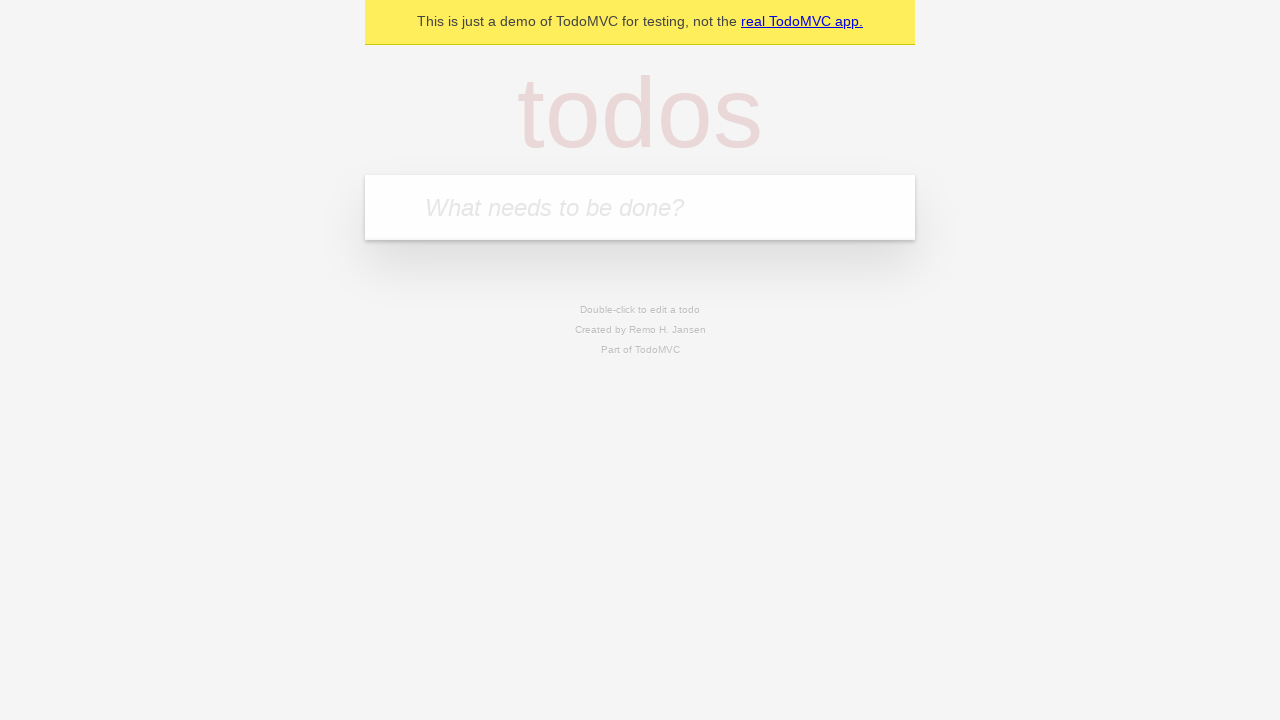

Filled todo input with 'buy some cheese' on internal:attr=[placeholder="What needs to be done?"i]
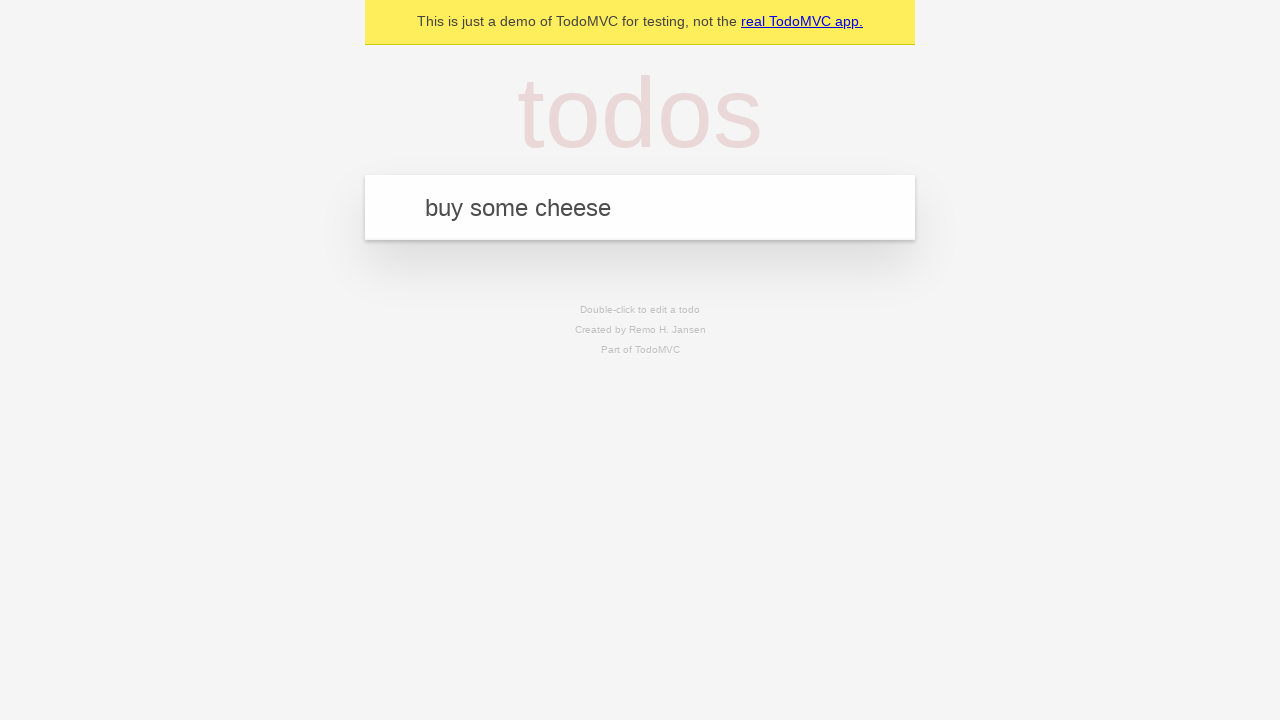

Pressed Enter to create first todo on internal:attr=[placeholder="What needs to be done?"i]
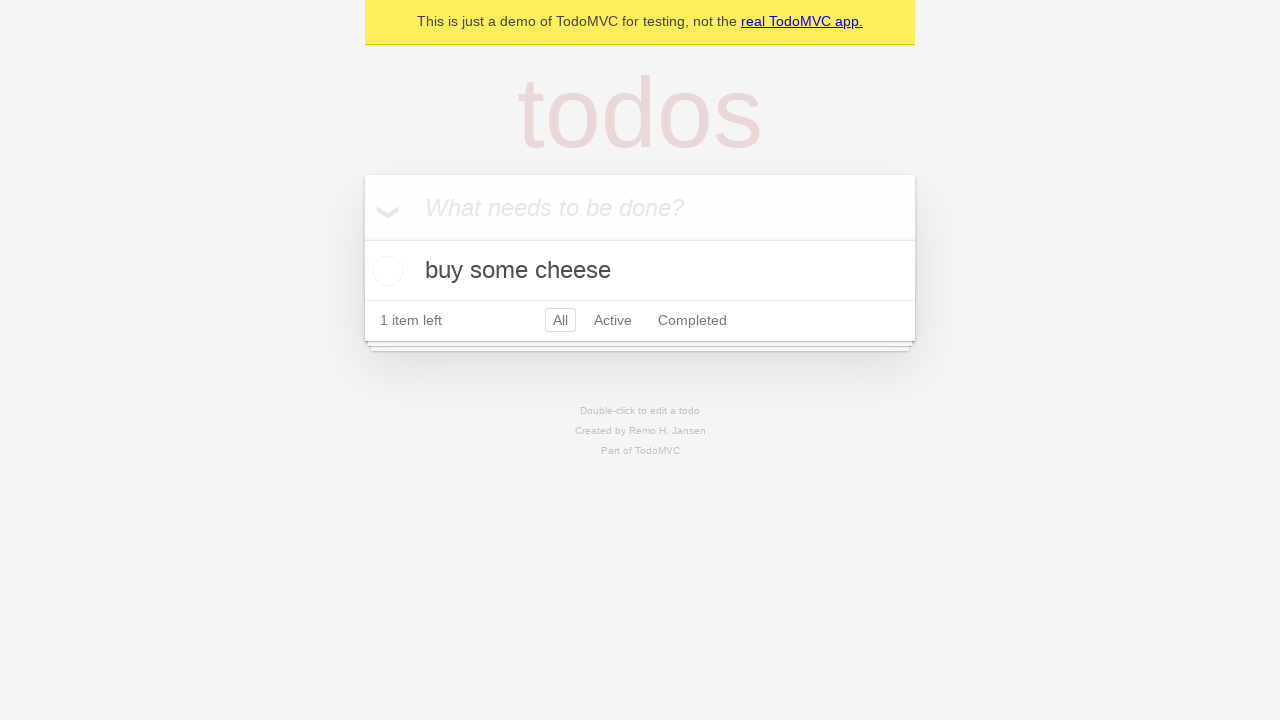

Filled todo input with 'feed the cat' on internal:attr=[placeholder="What needs to be done?"i]
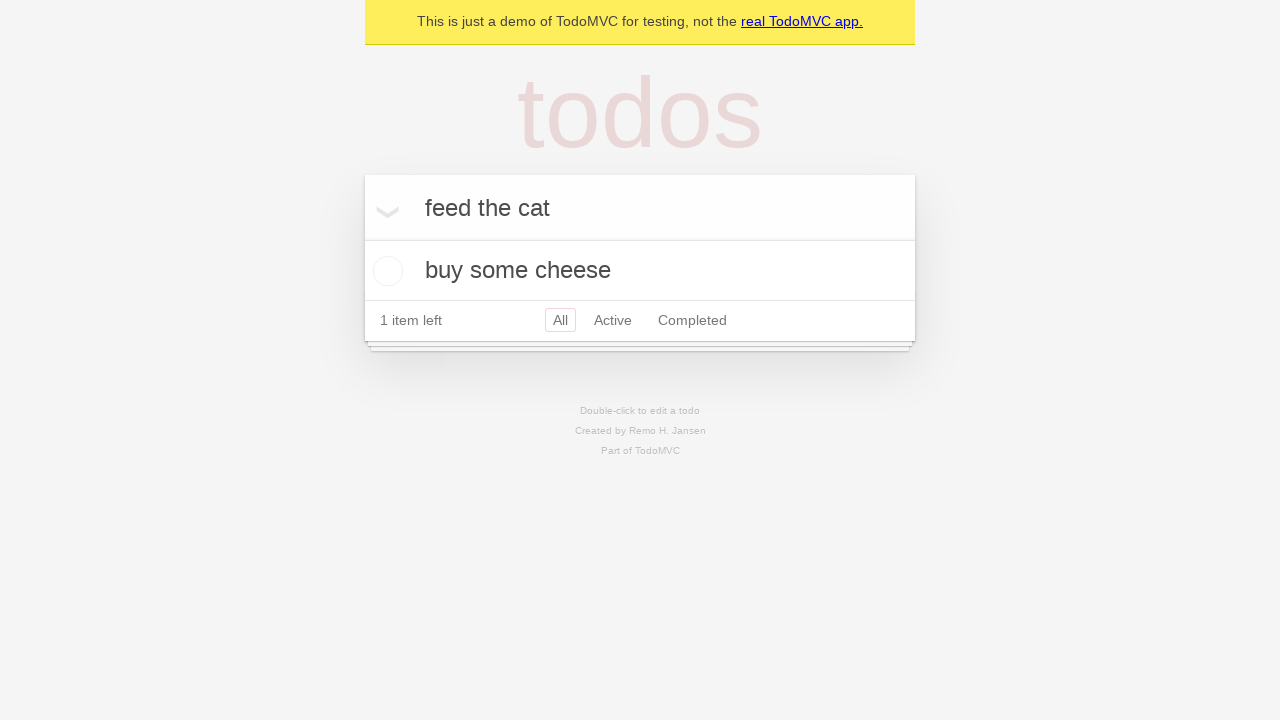

Pressed Enter to create second todo on internal:attr=[placeholder="What needs to be done?"i]
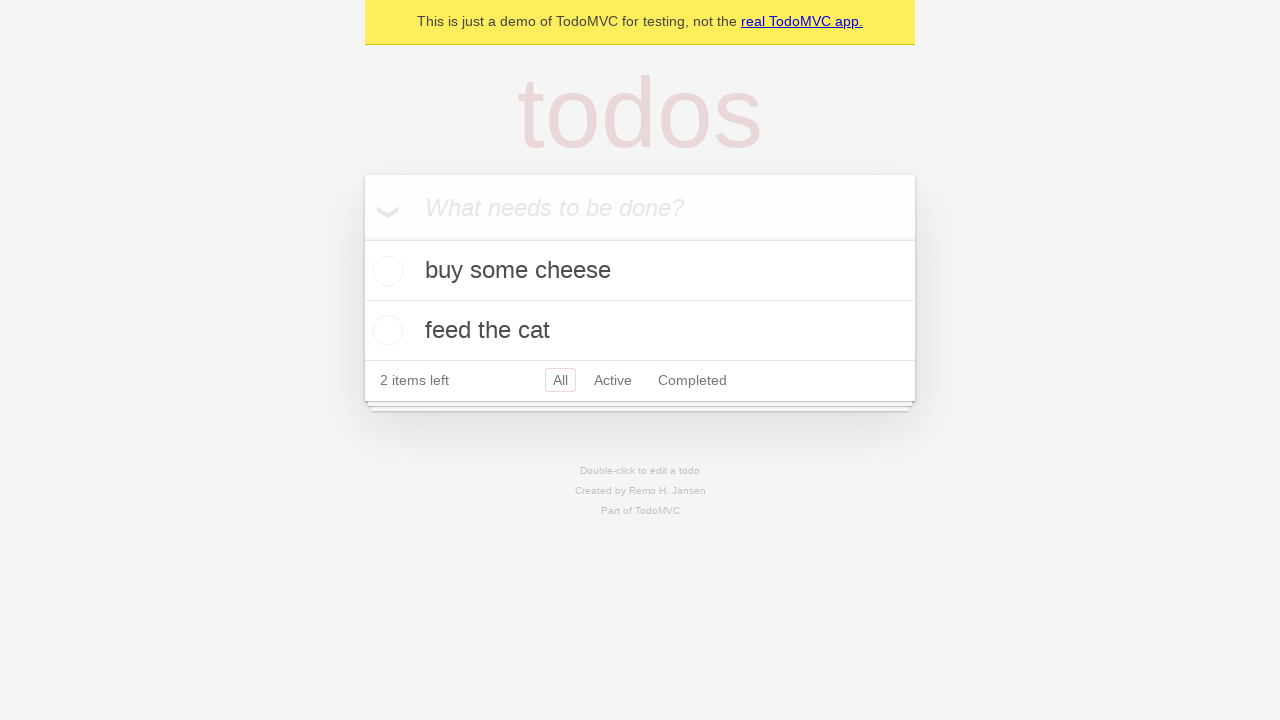

Filled todo input with 'book a doctors appointment' on internal:attr=[placeholder="What needs to be done?"i]
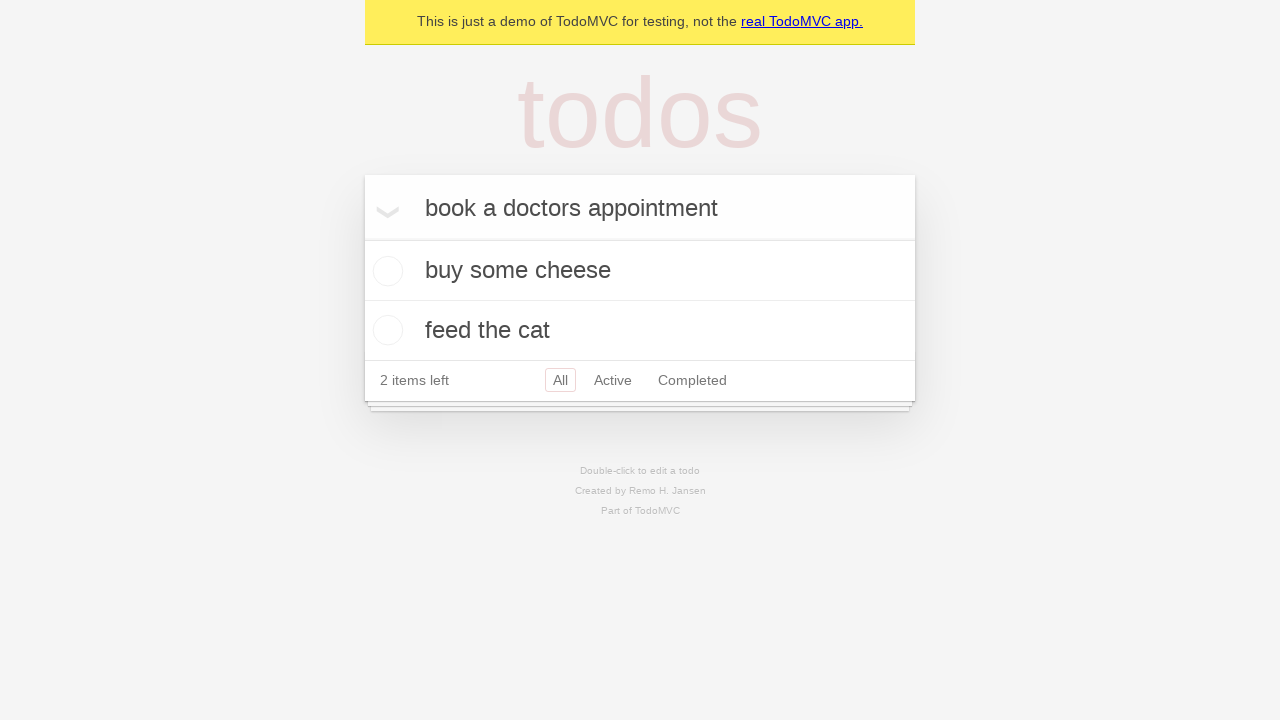

Pressed Enter to create third todo on internal:attr=[placeholder="What needs to be done?"i]
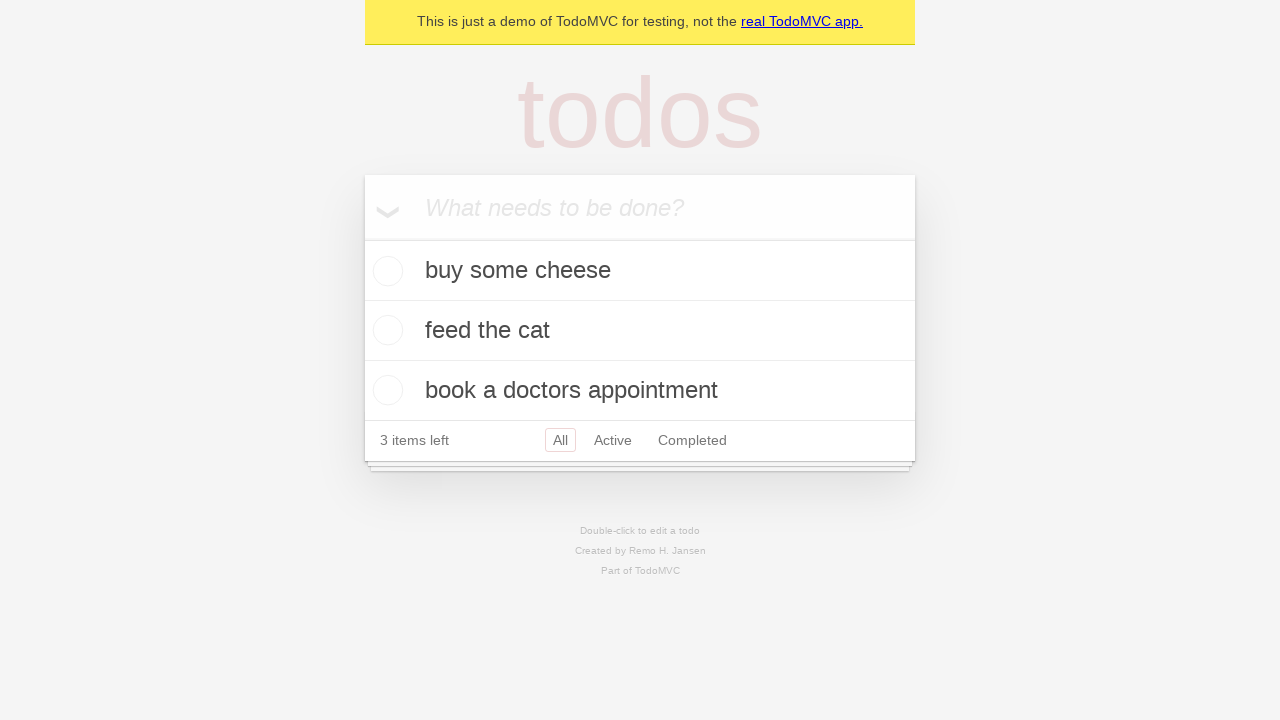

Double-clicked second todo to enter edit mode at (640, 331) on internal:testid=[data-testid="todo-item"s] >> nth=1
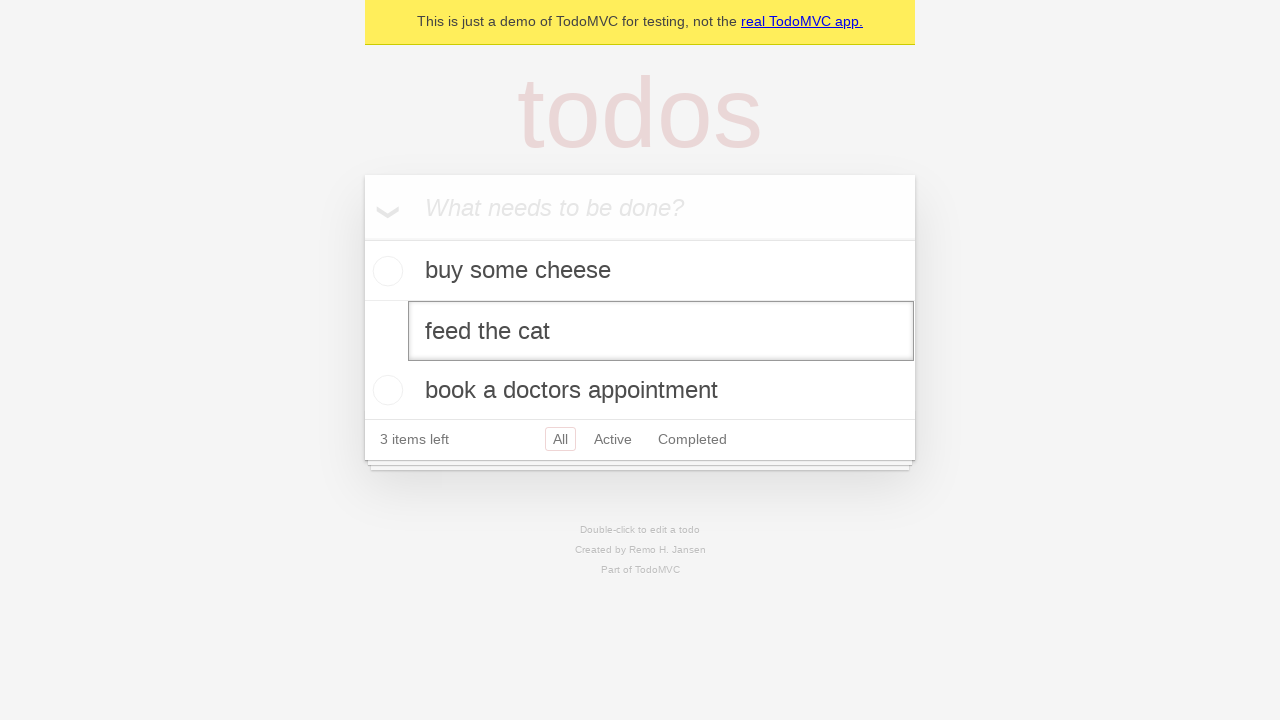

Filled edit field with text containing extra spaces: '    buy some sausages    ' on internal:testid=[data-testid="todo-item"s] >> nth=1 >> internal:role=textbox[nam
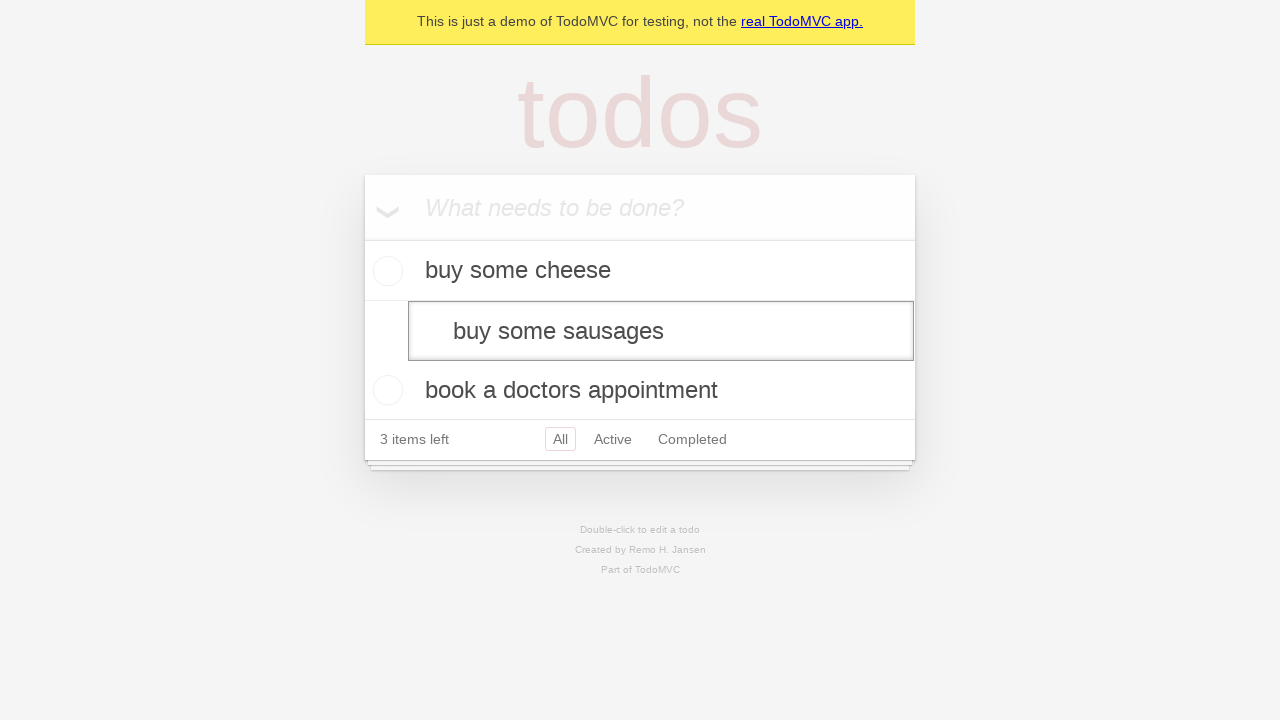

Pressed Enter to save edited todo with trimmed text on internal:testid=[data-testid="todo-item"s] >> nth=1 >> internal:role=textbox[nam
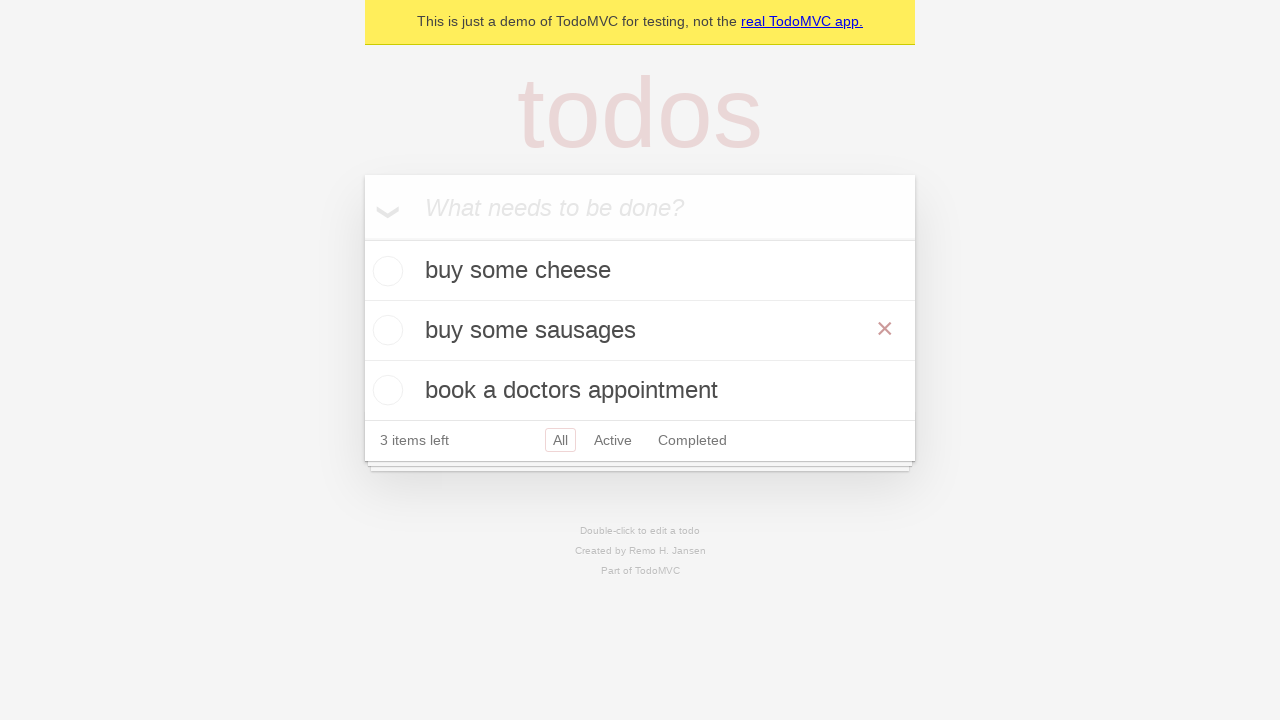

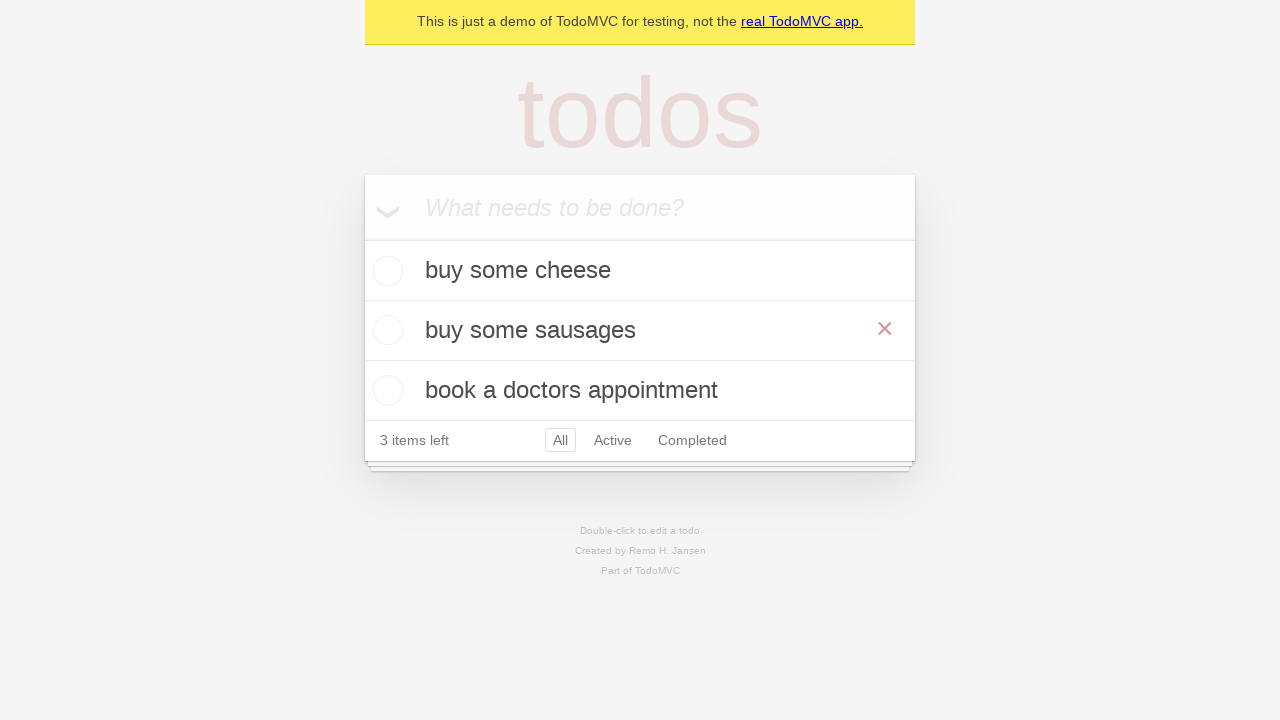